Tests checkbox functionality by navigating to the checkboxes page and clicking all checkboxes to verify they can be selected

Starting URL: https://the-internet.herokuapp.com/

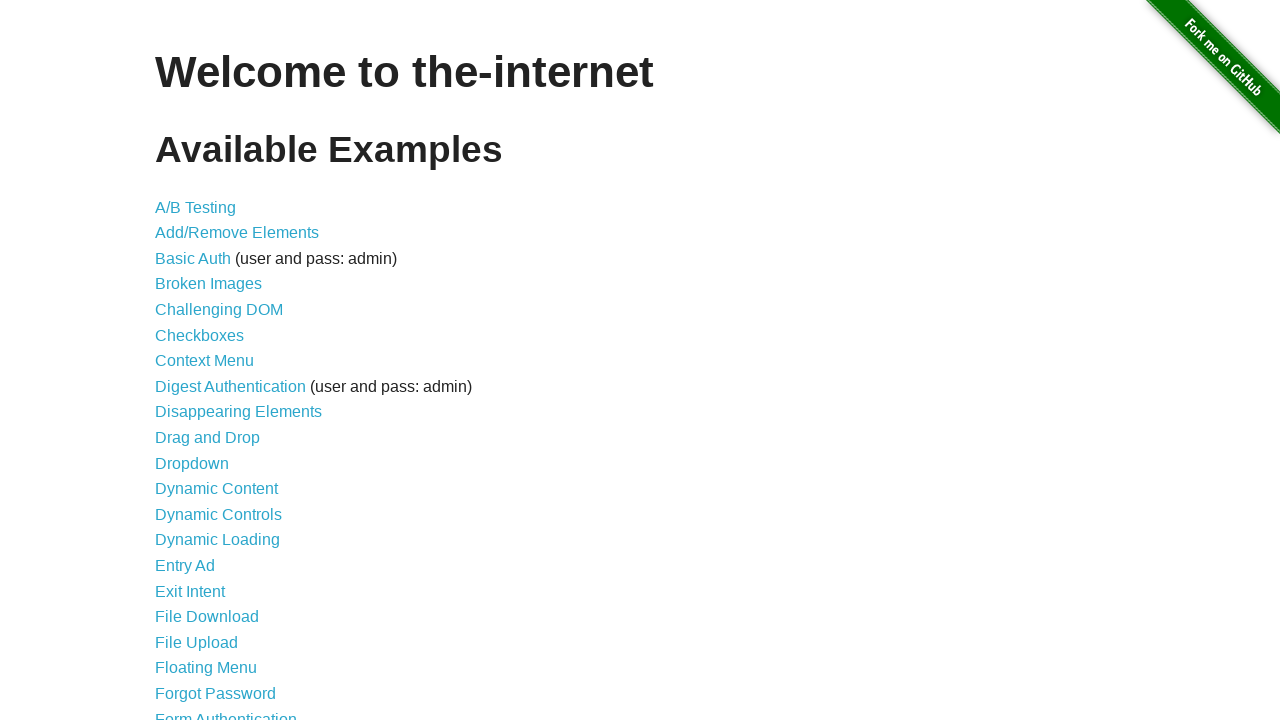

Clicked on Checkboxes link to navigate to checkboxes page at (200, 335) on a[href='/checkboxes']
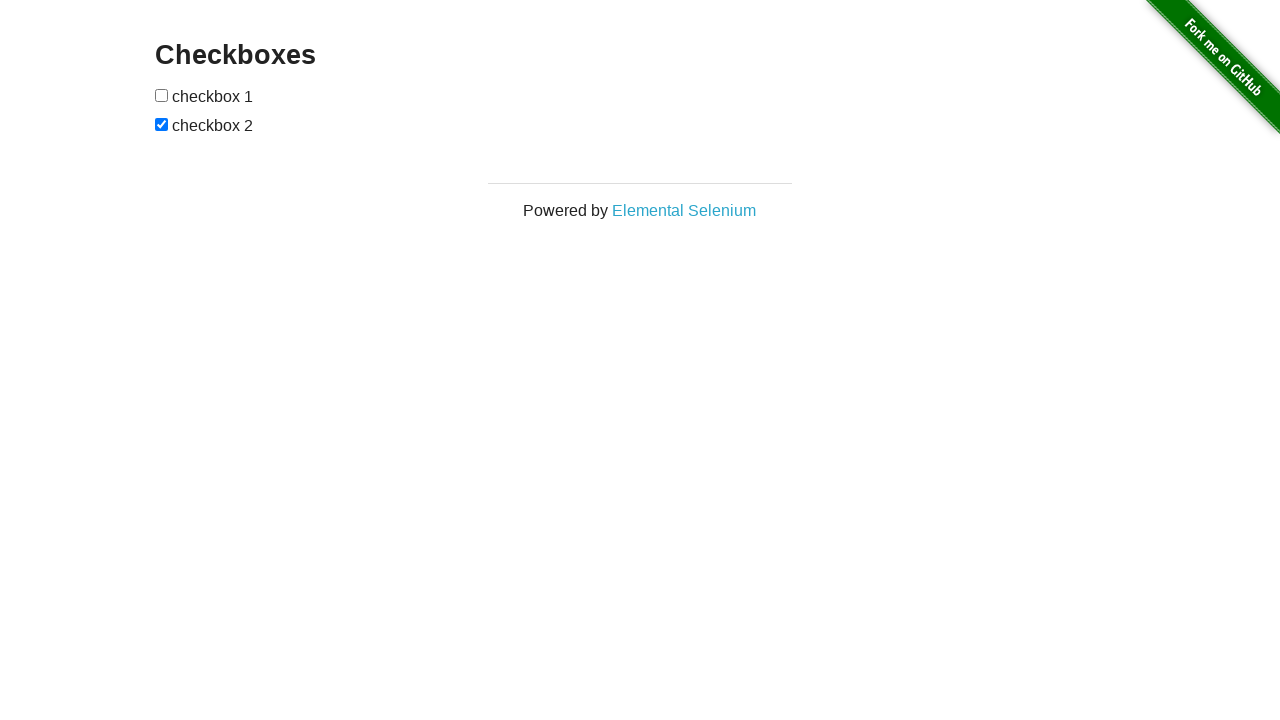

Checkboxes page loaded and checkbox elements are visible
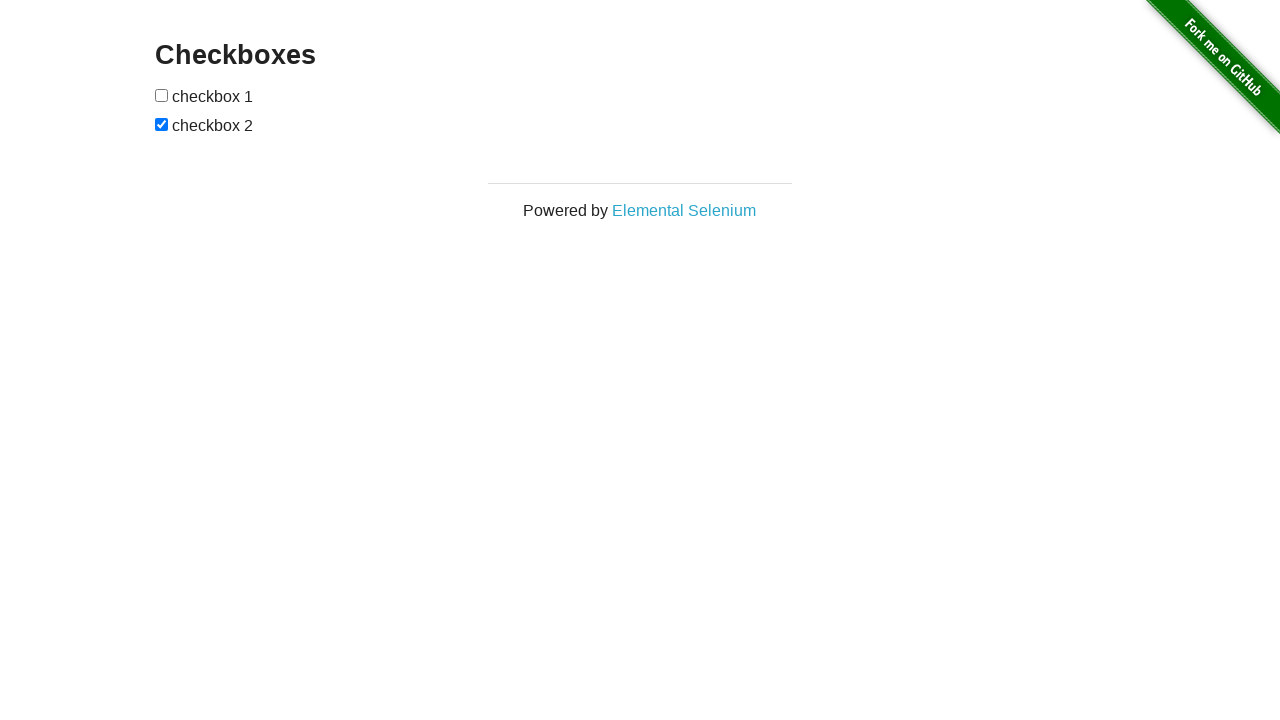

Clicked first checkbox to select it at (162, 95) on input[type='checkbox'] >> nth=0
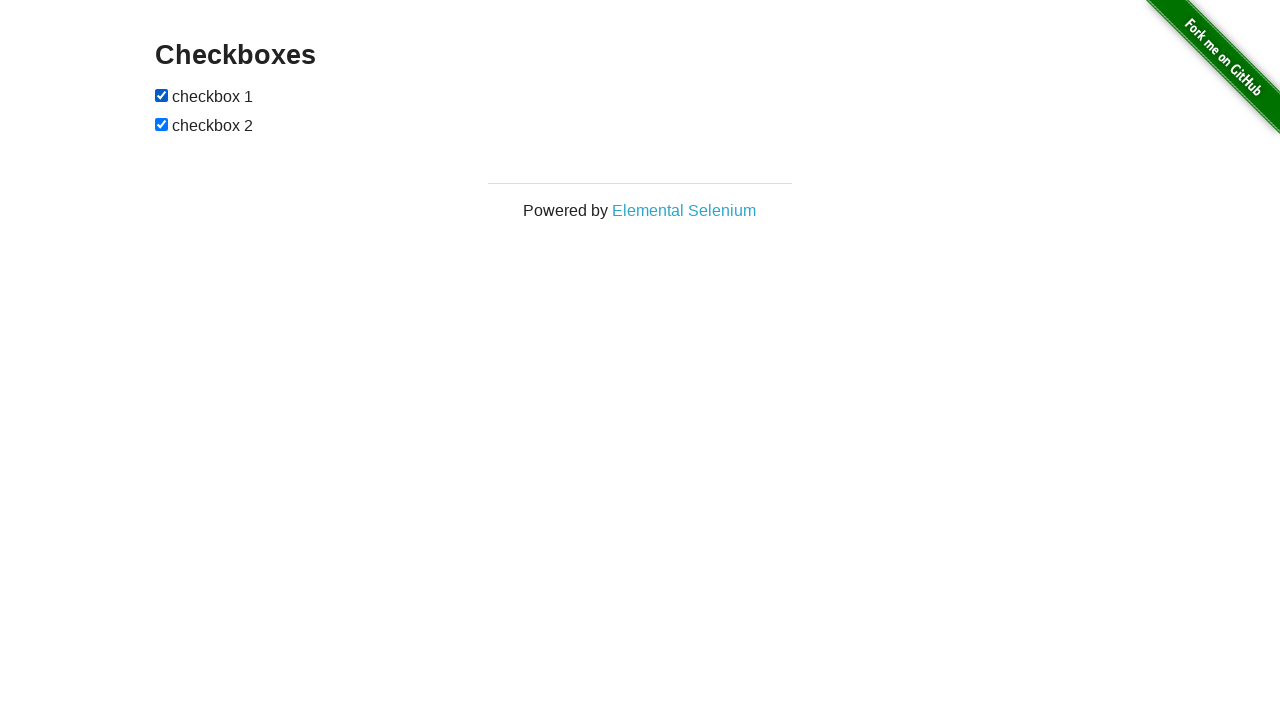

Second checkbox was already checked
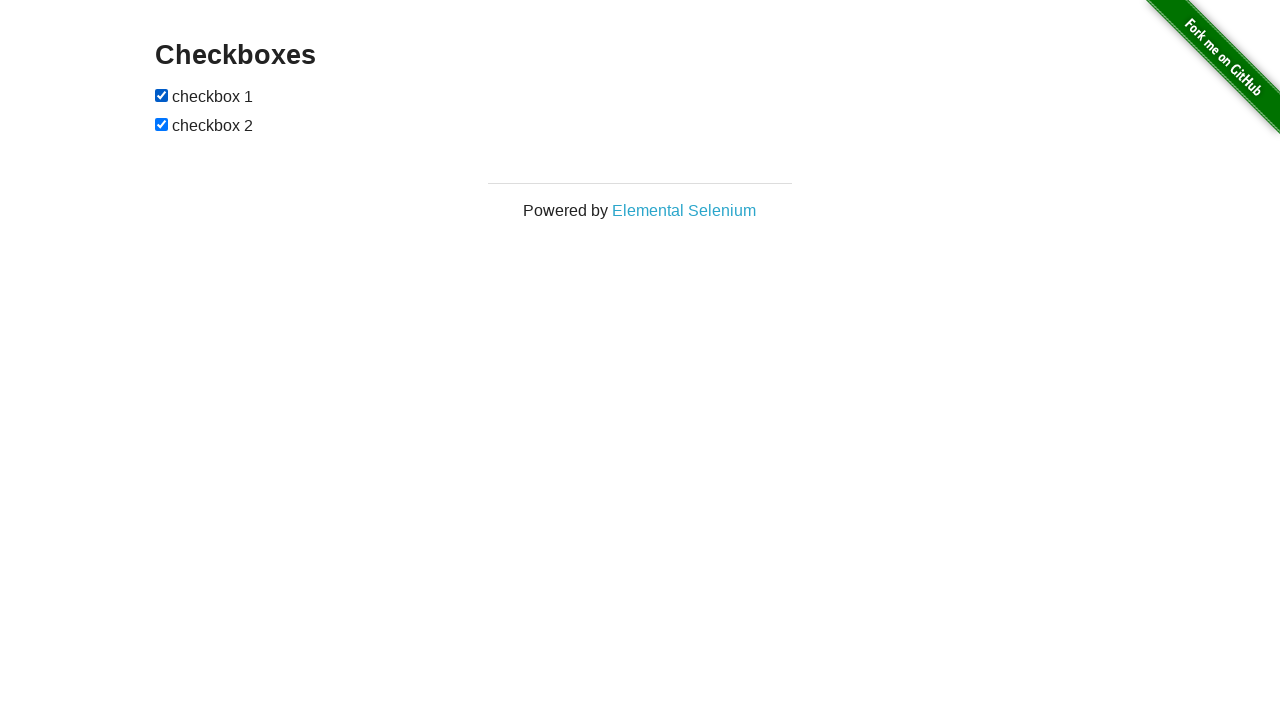

Verified that all checkboxes are selected
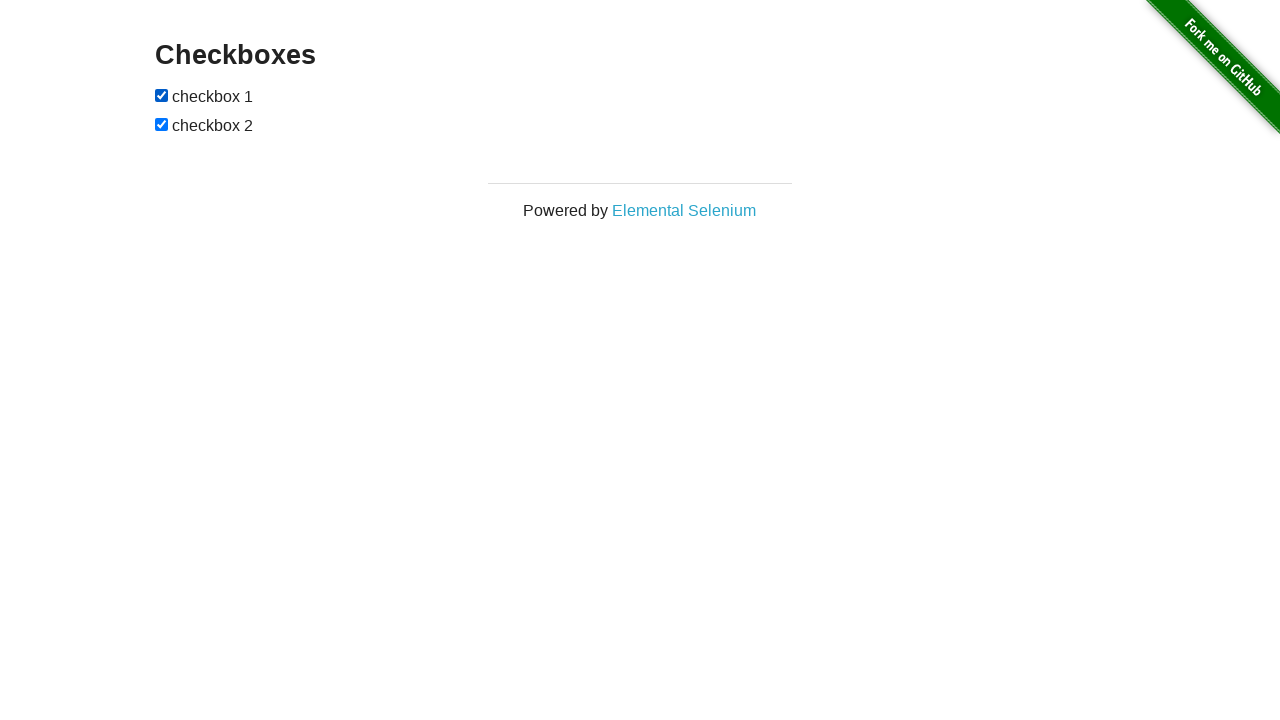

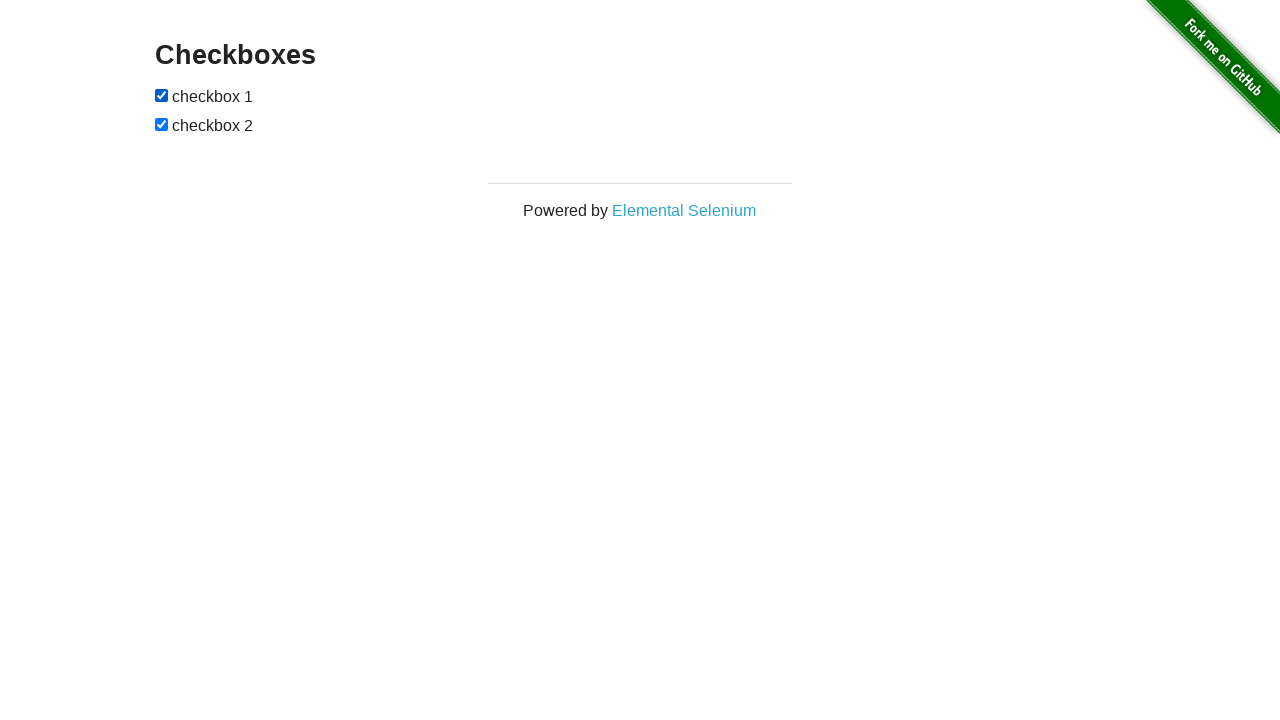